Tests the DataTables editor functionality by creating a new user record with form fields, verifying the record was added via search, then deleting the record and confirming deletion.

Starting URL: https://editor.datatables.net/

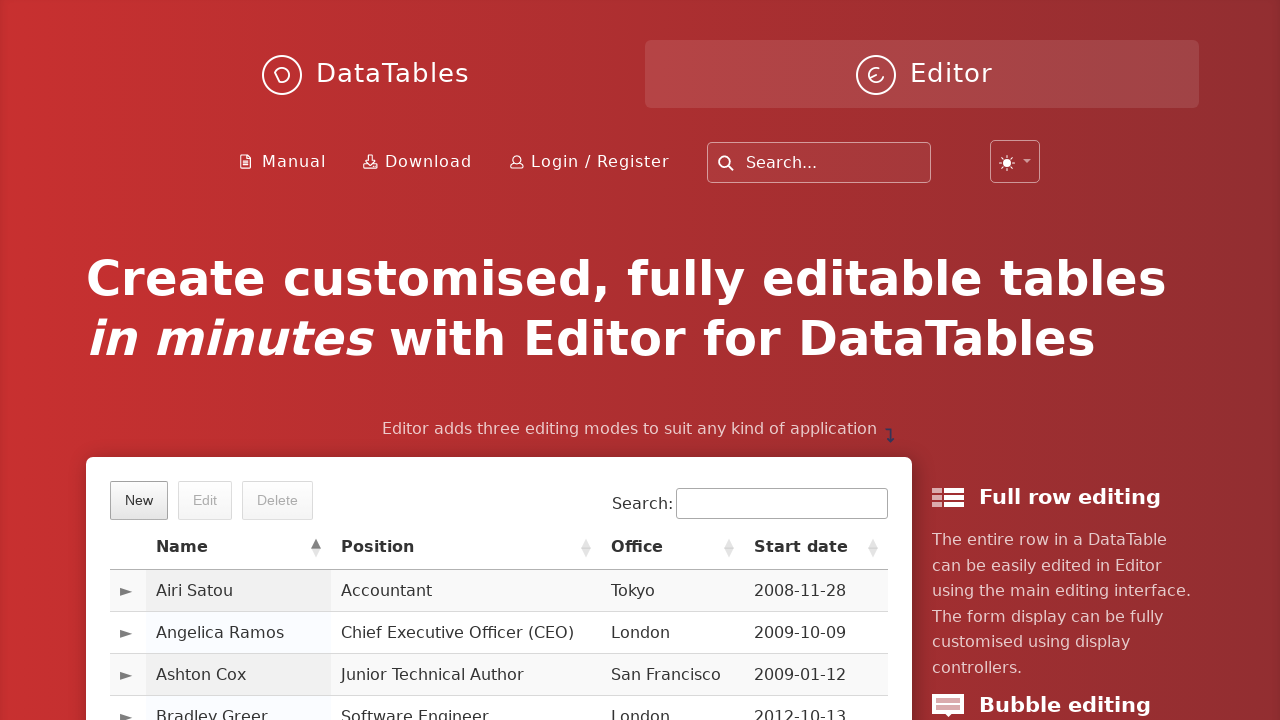

Clicked the 'New' button to open create form at (139, 500) on xpath=//*[@class='dt-button buttons-create']
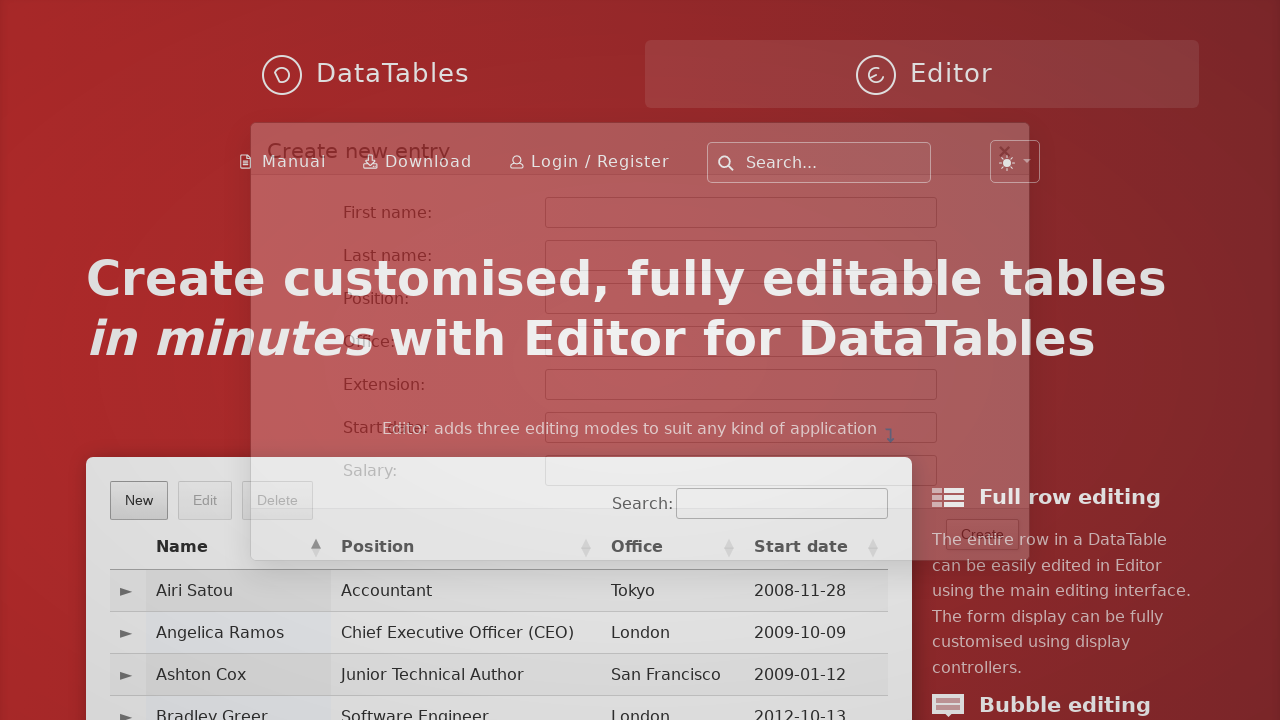

Filled first name field with 'ALEXX' on #DTE_Field_first_name
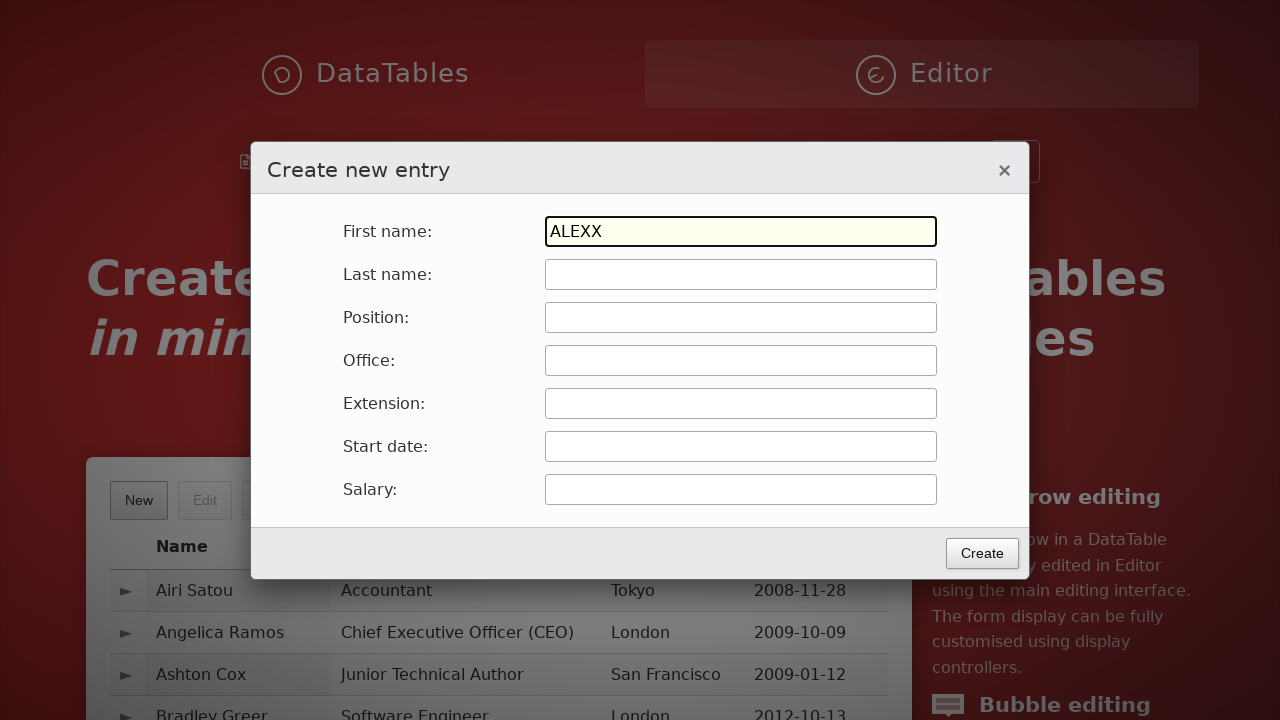

Pressed Tab to move to next field on #DTE_Field_first_name
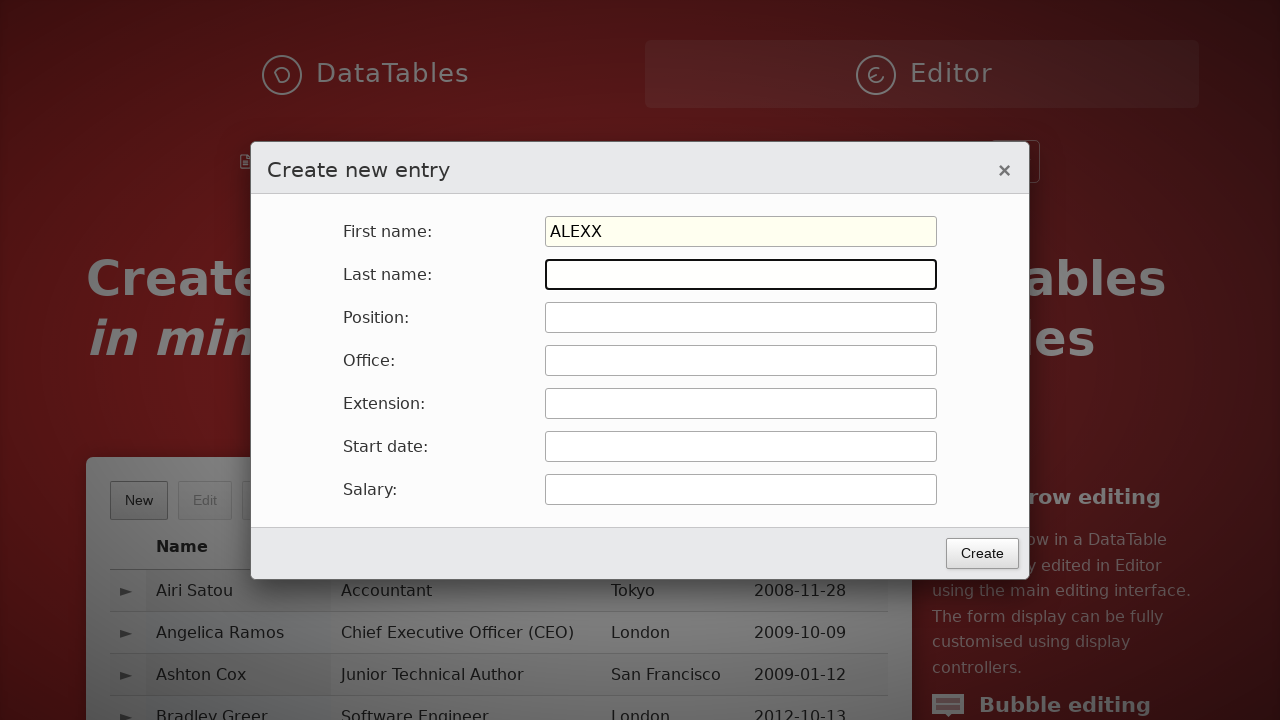

Typed 'DE SOUZAA' in last name field
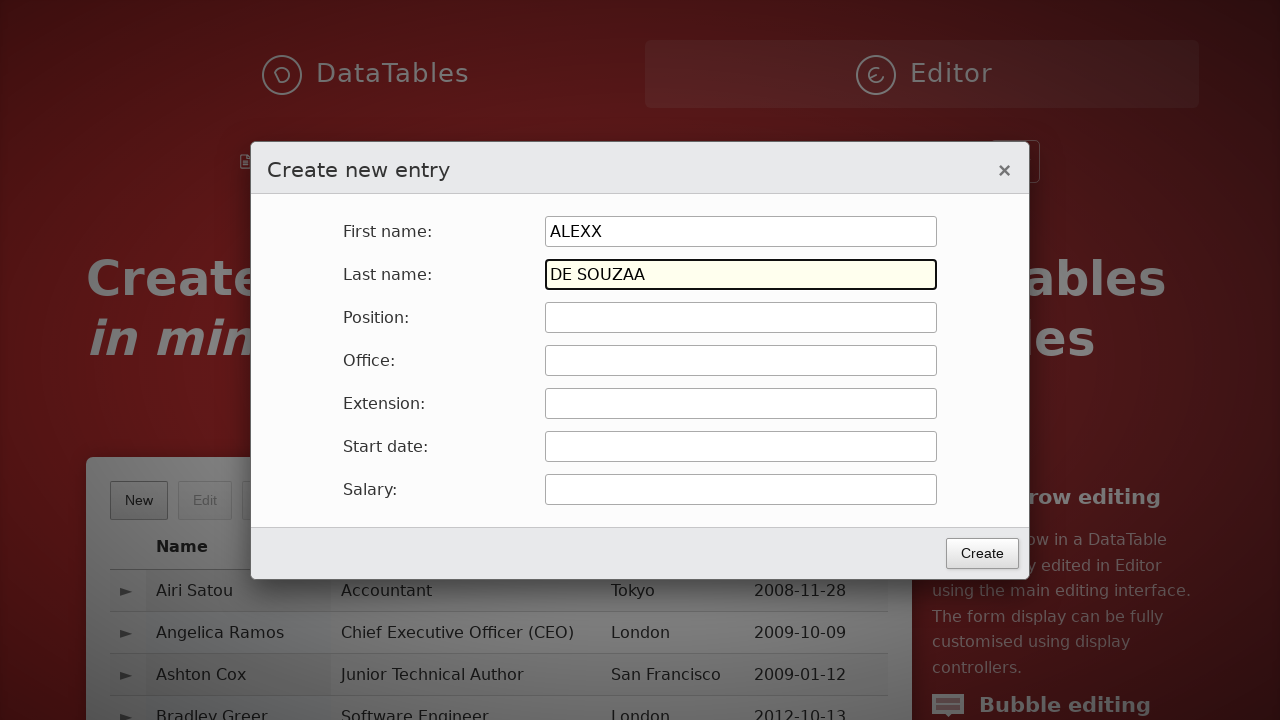

Pressed Tab to move to next field
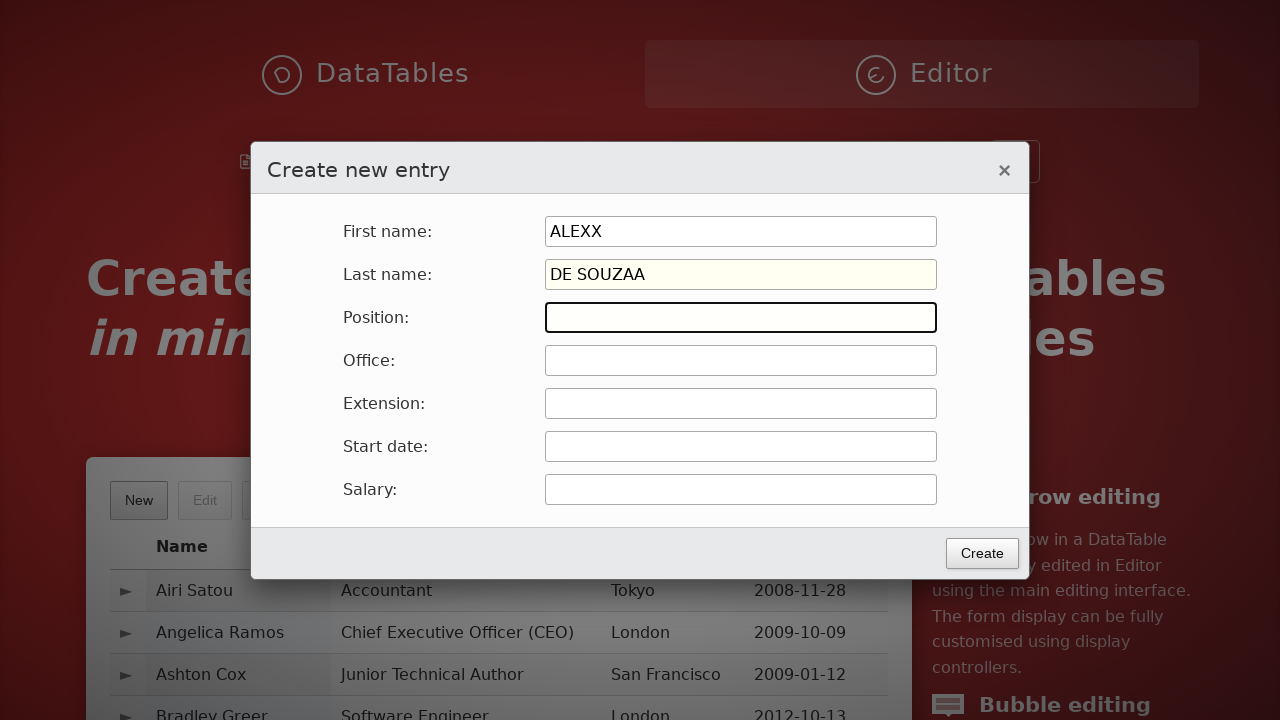

Typed 'OCM' in field
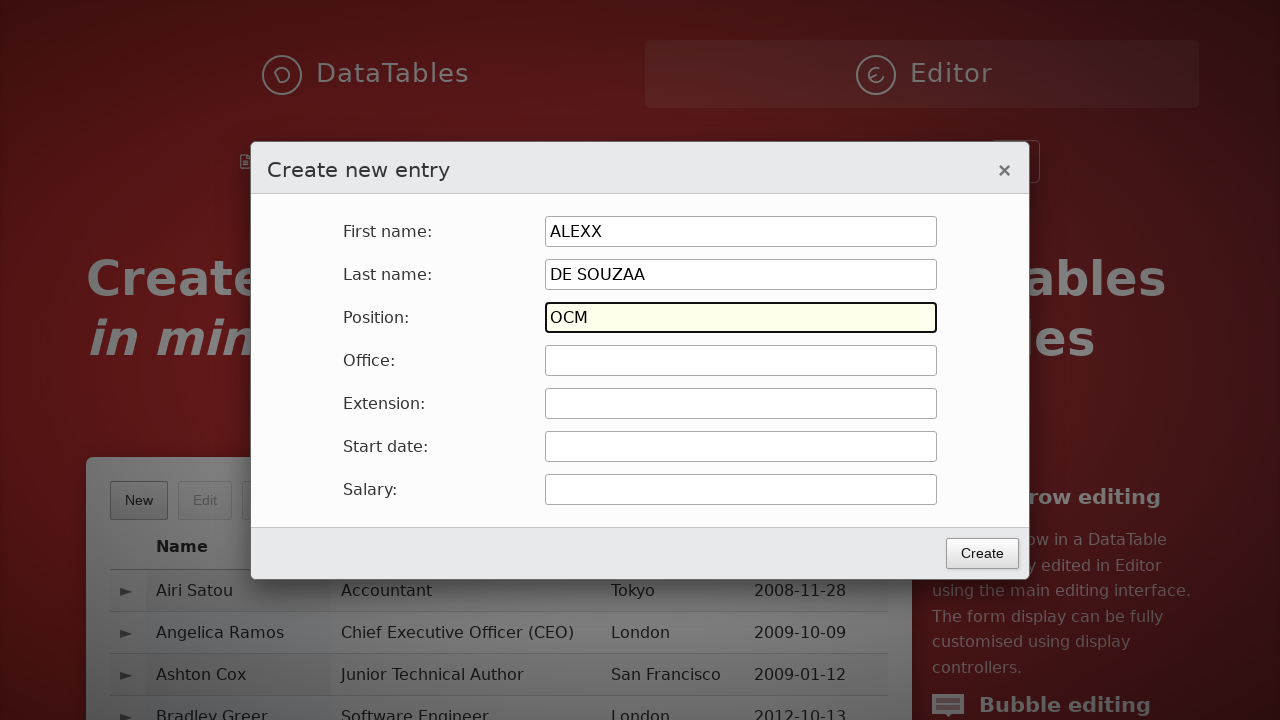

Pressed Tab to move to next field
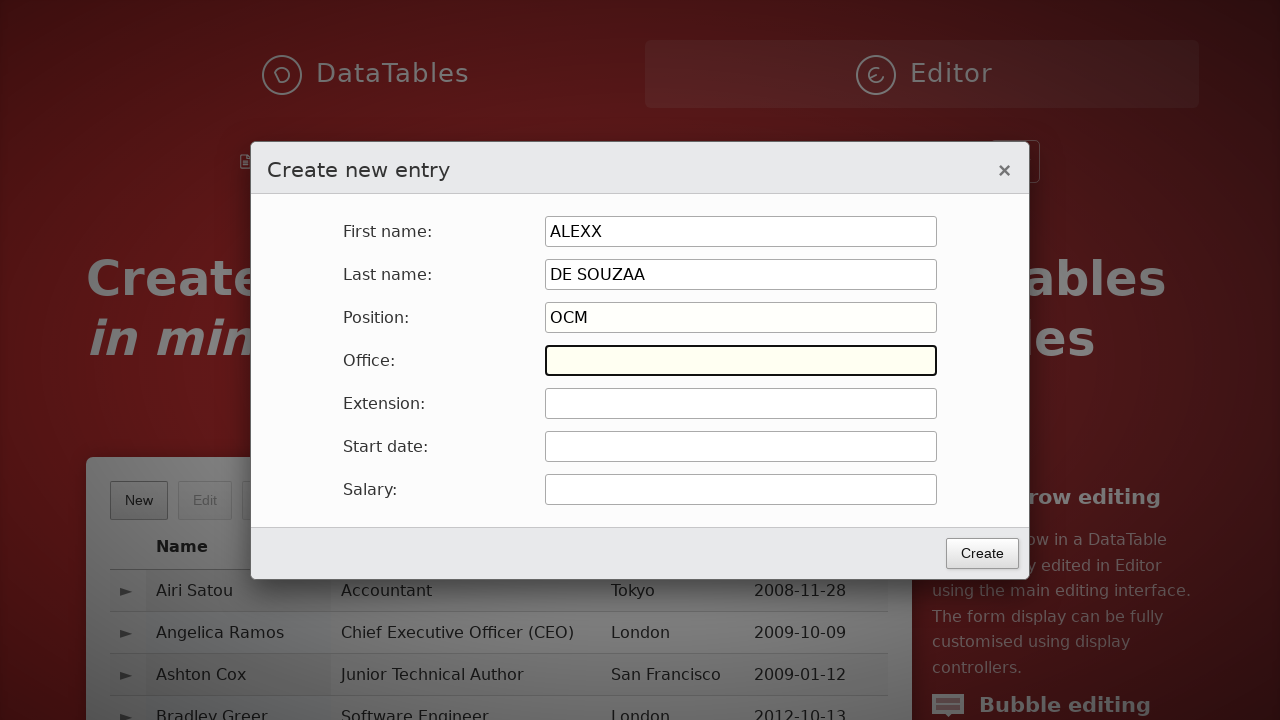

Typed 'FB' in field
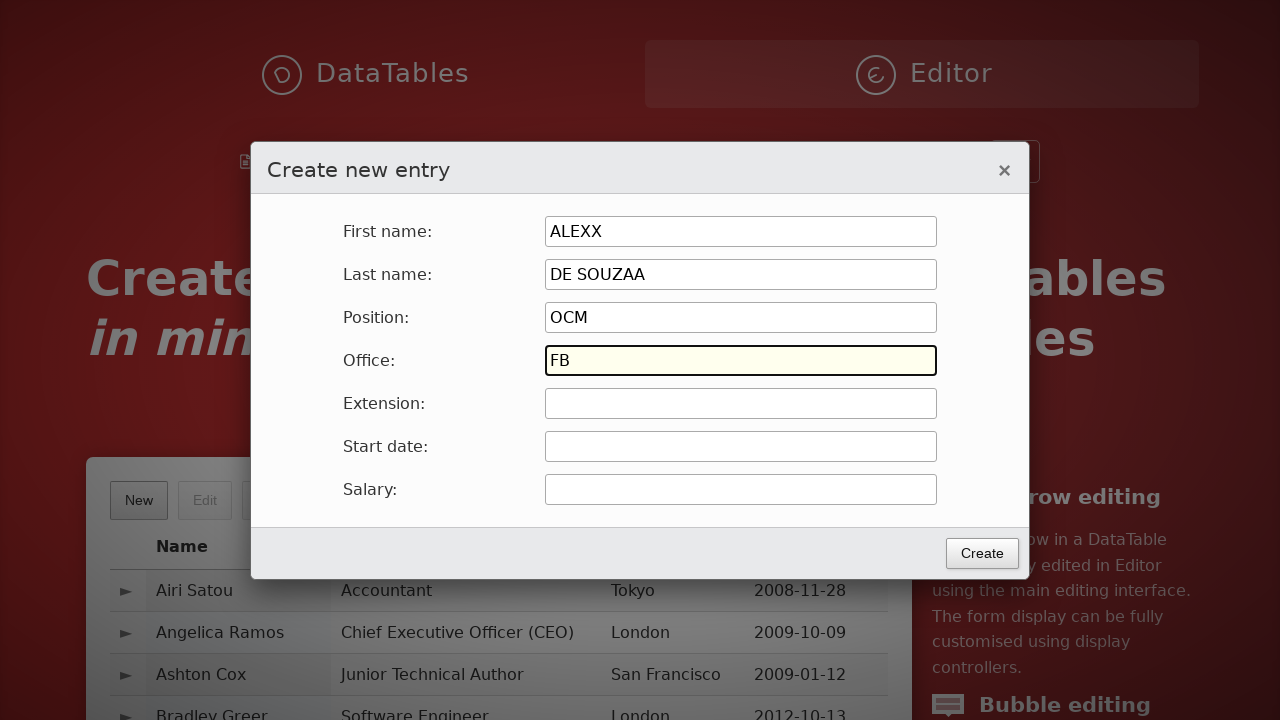

Pressed Tab to move to next field
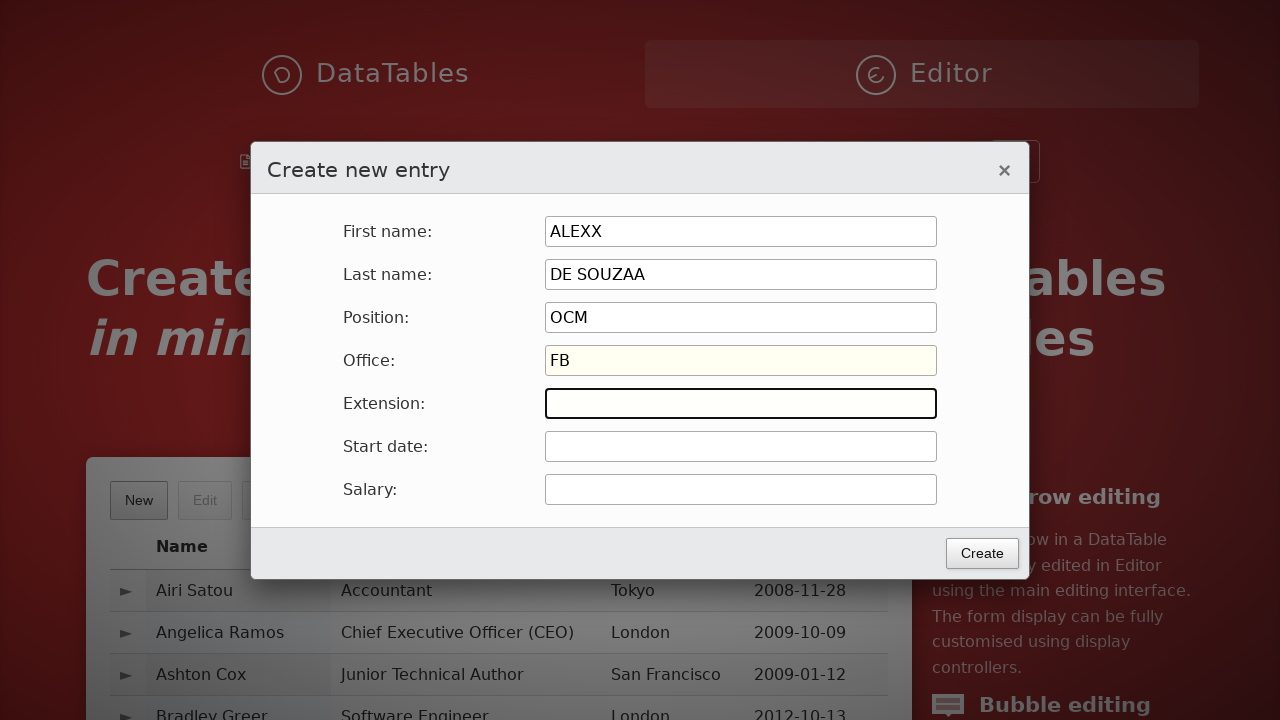

Typed 'ABC' in field
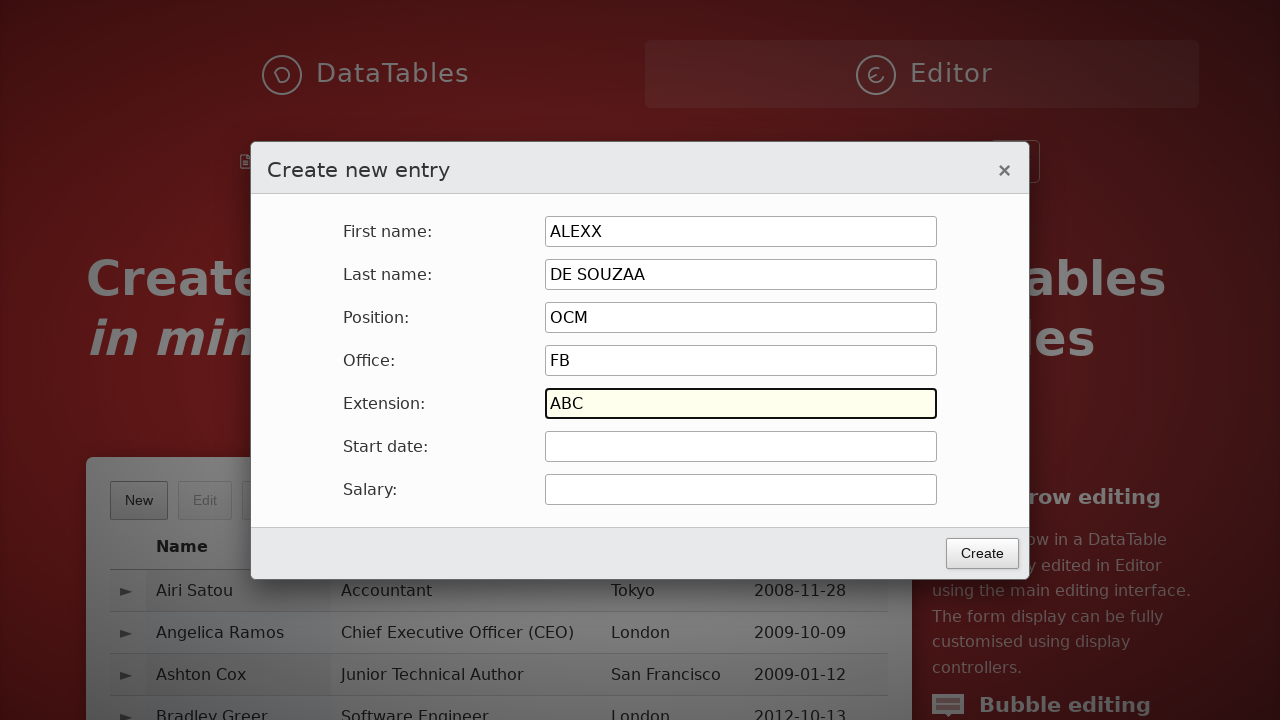

Pressed Tab to move to next field
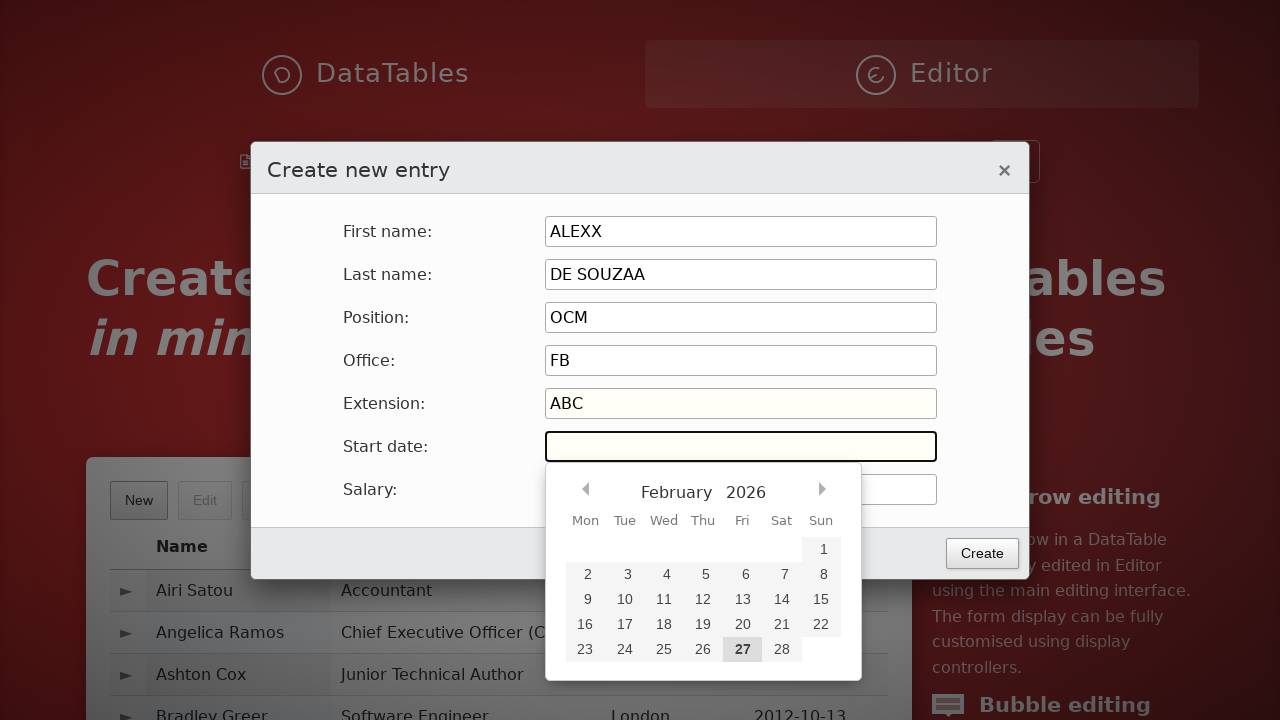

Typed '2023-01-01' in date field
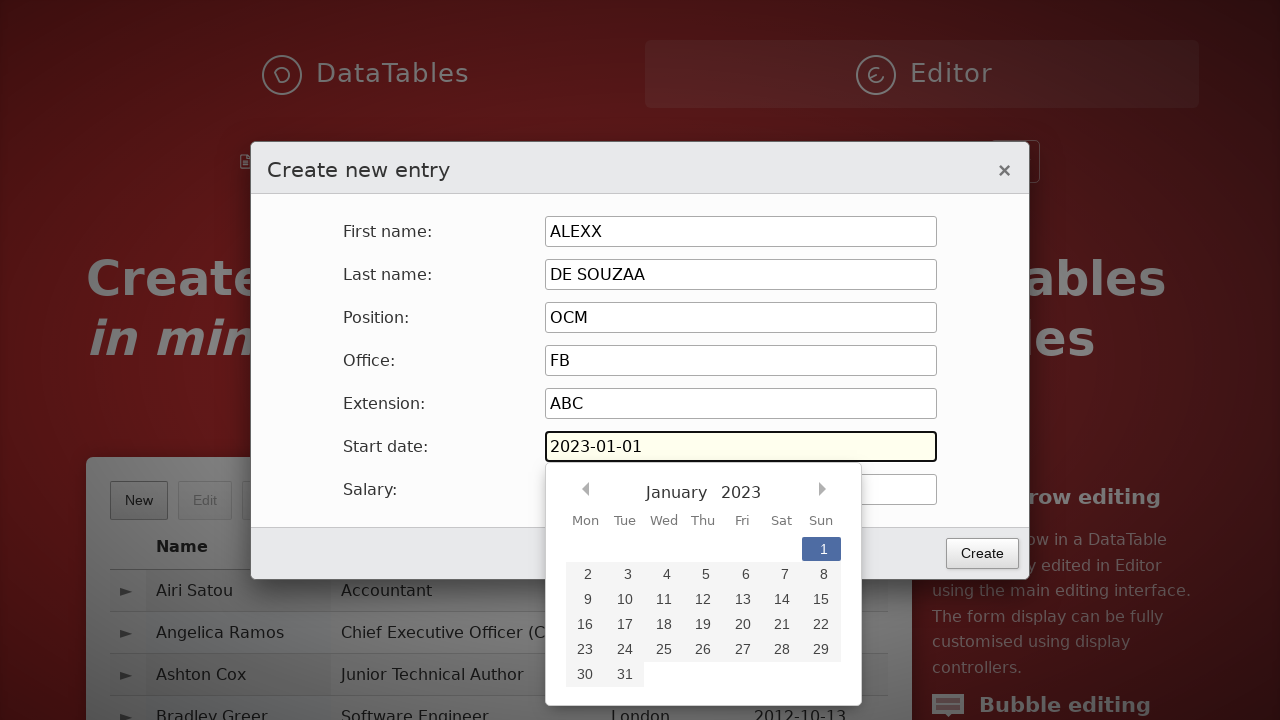

Pressed Tab to move to next field
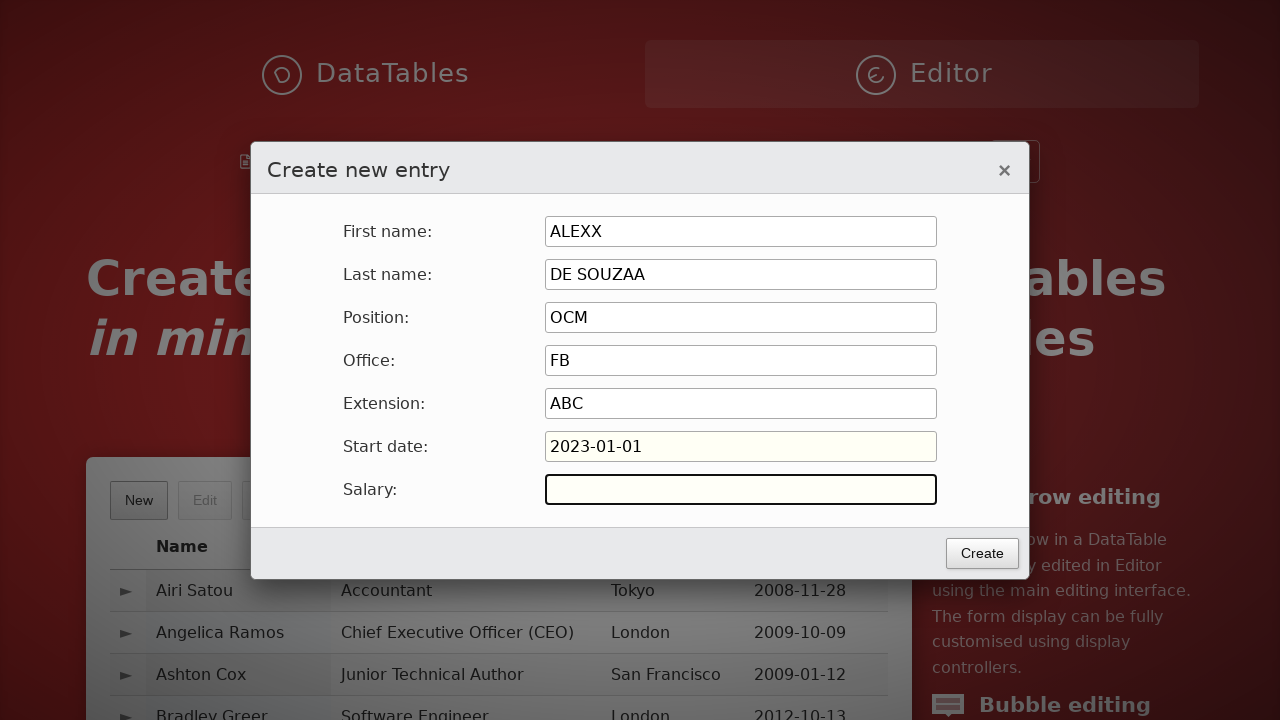

Typed '2000000' in field
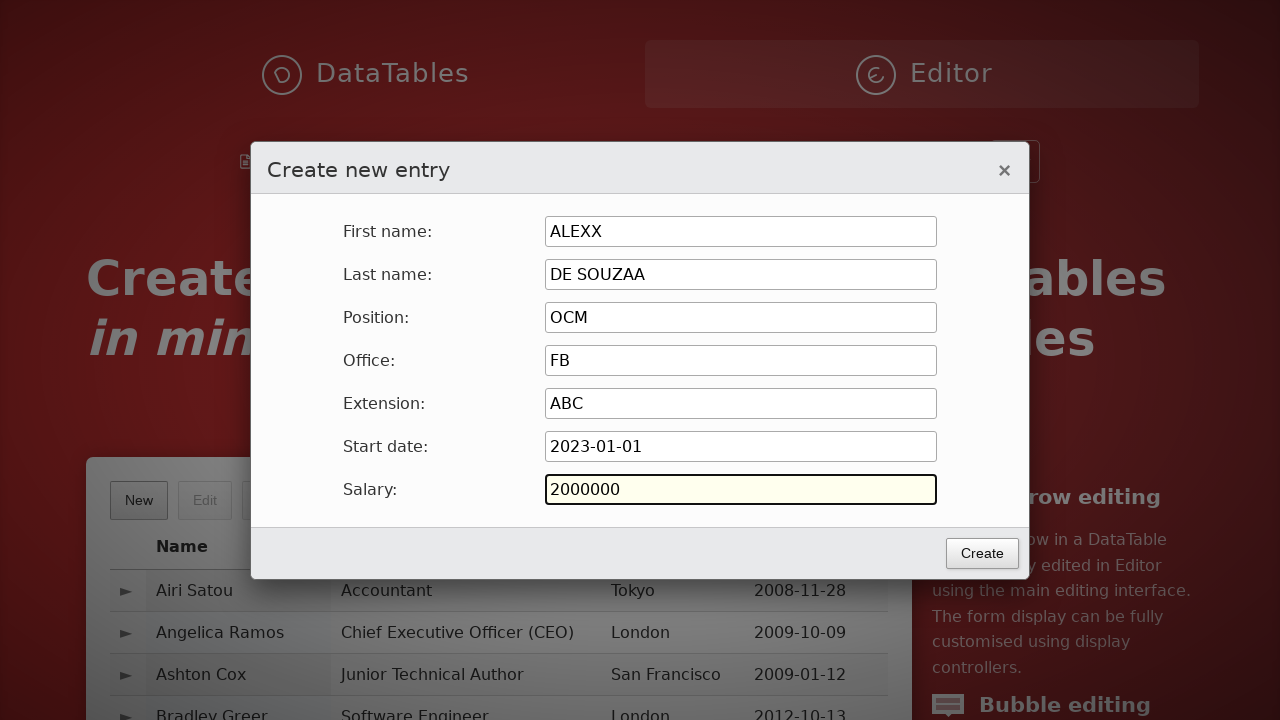

Waited for form to be filled
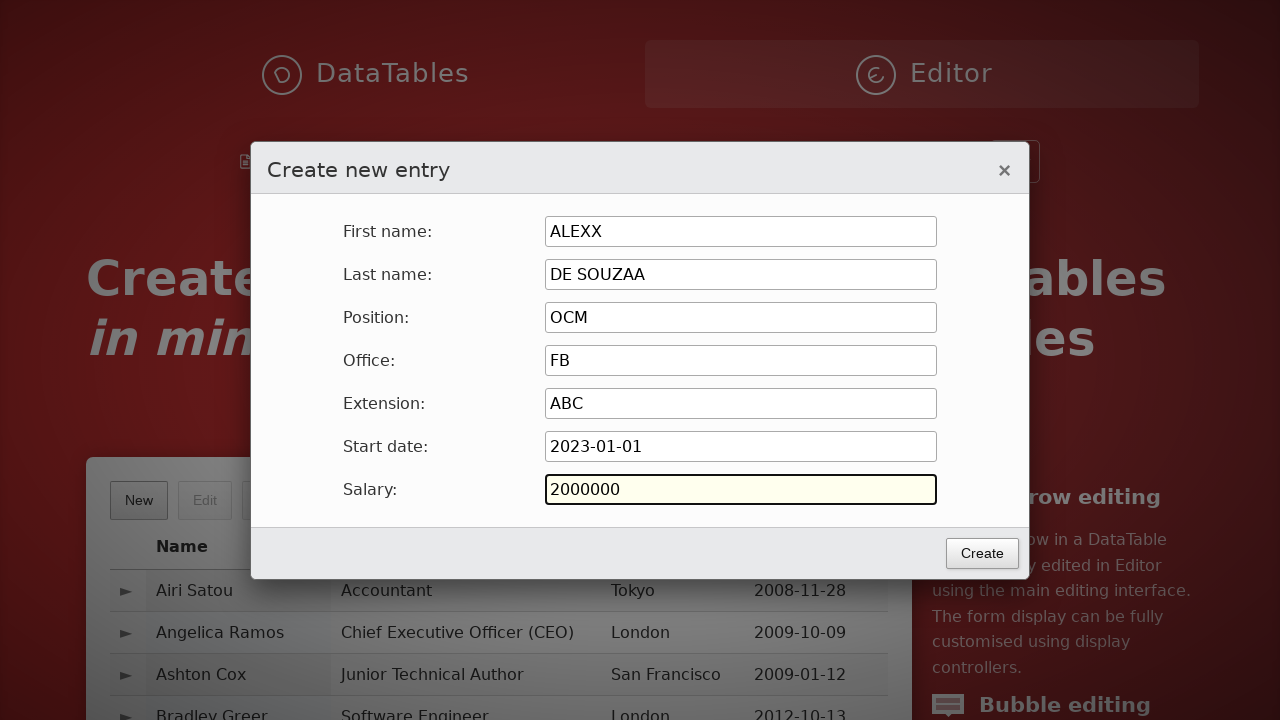

Clicked Create button to submit the form at (982, 553) on xpath=//*[text()='Create']
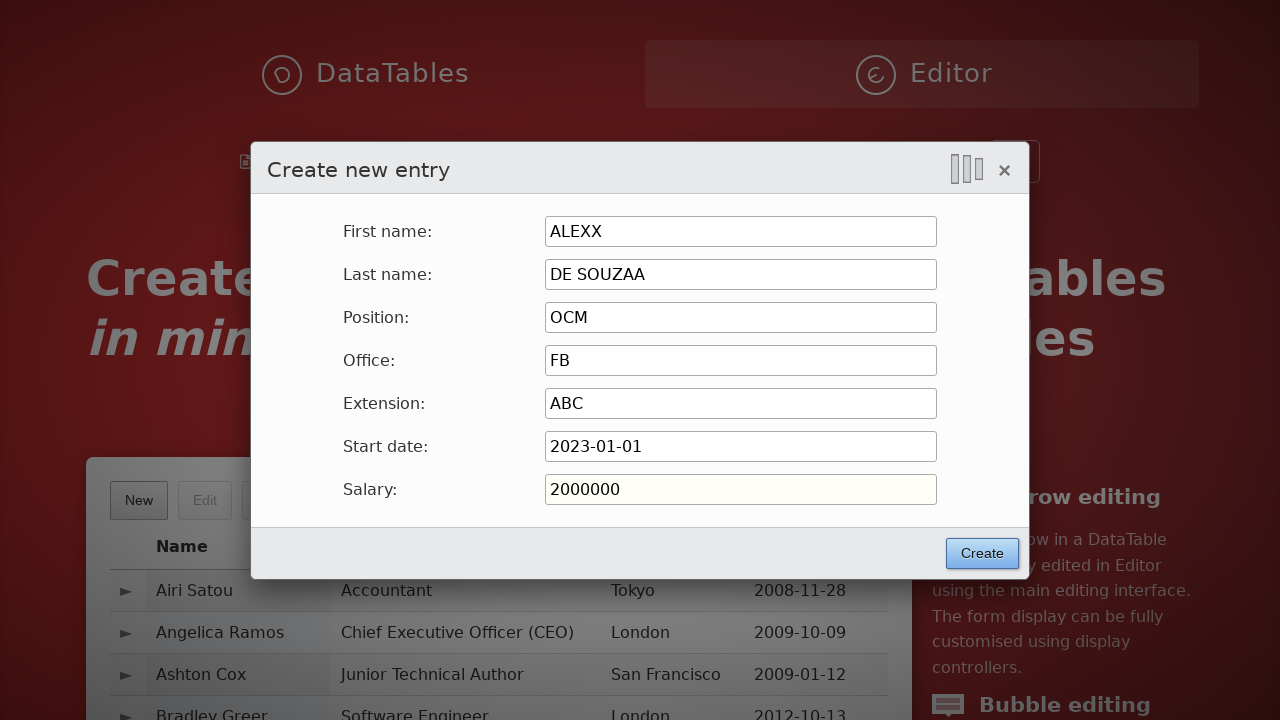

Searched for 'ALEXX' in search field on input[type='search']
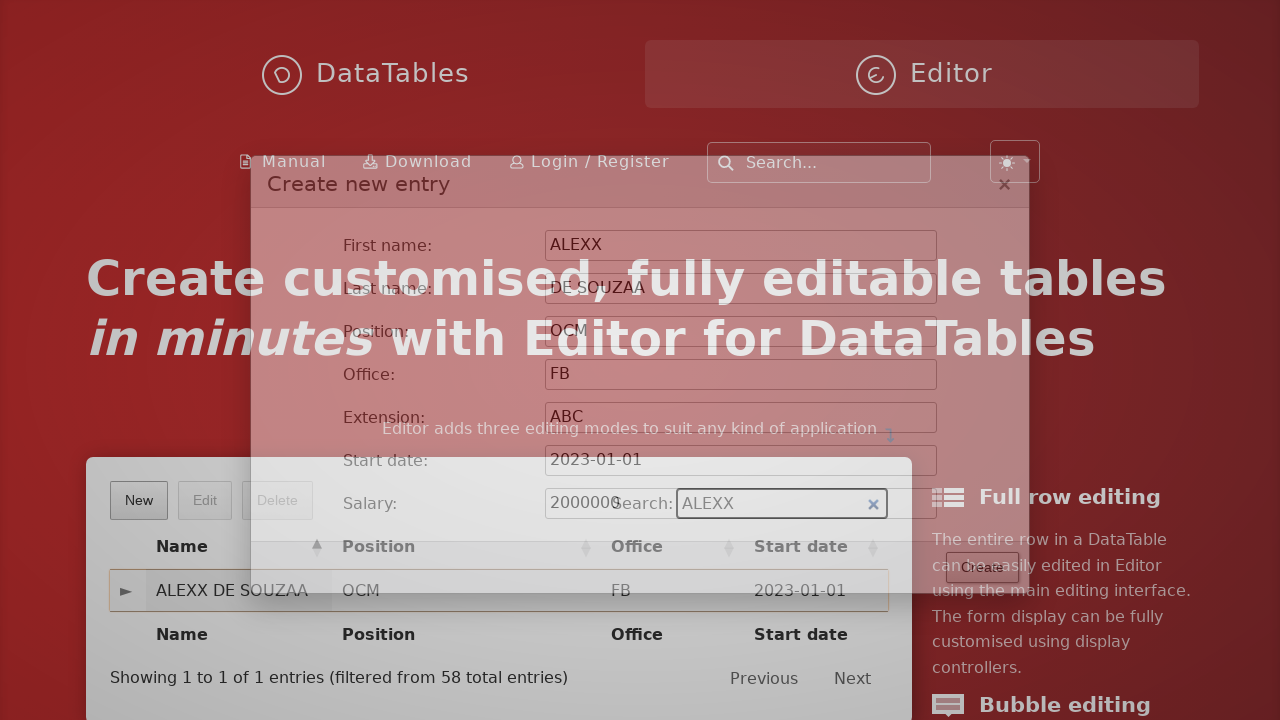

Verified user record appears in table
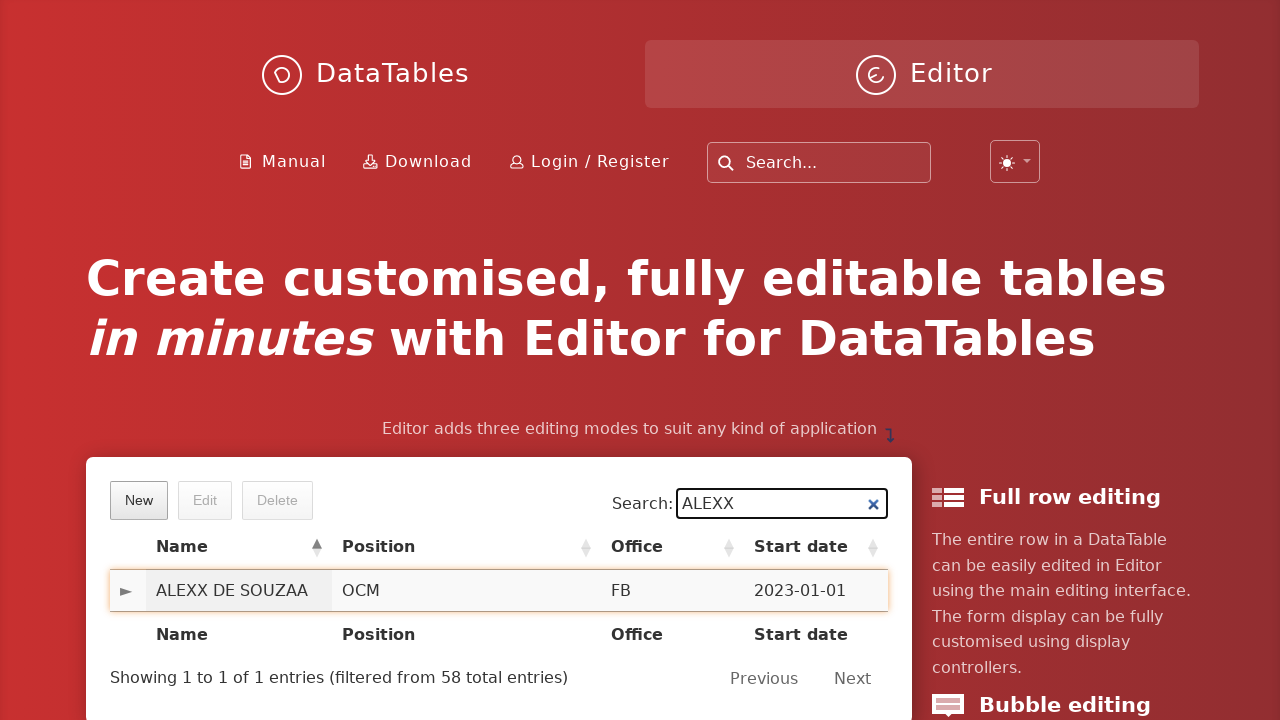

Clicked on the user record to select it at (239, 591) on xpath=//table[@id='example']//tbody/tr//td[2]
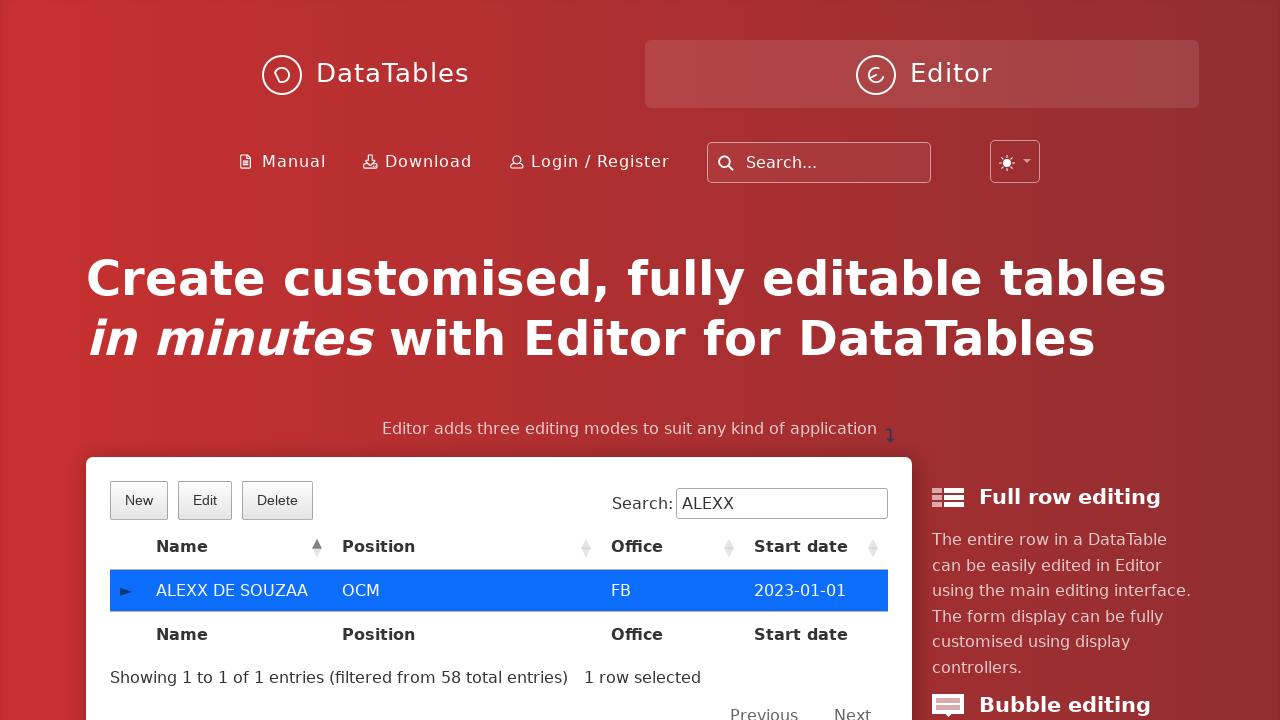

Waited for user record selection to complete
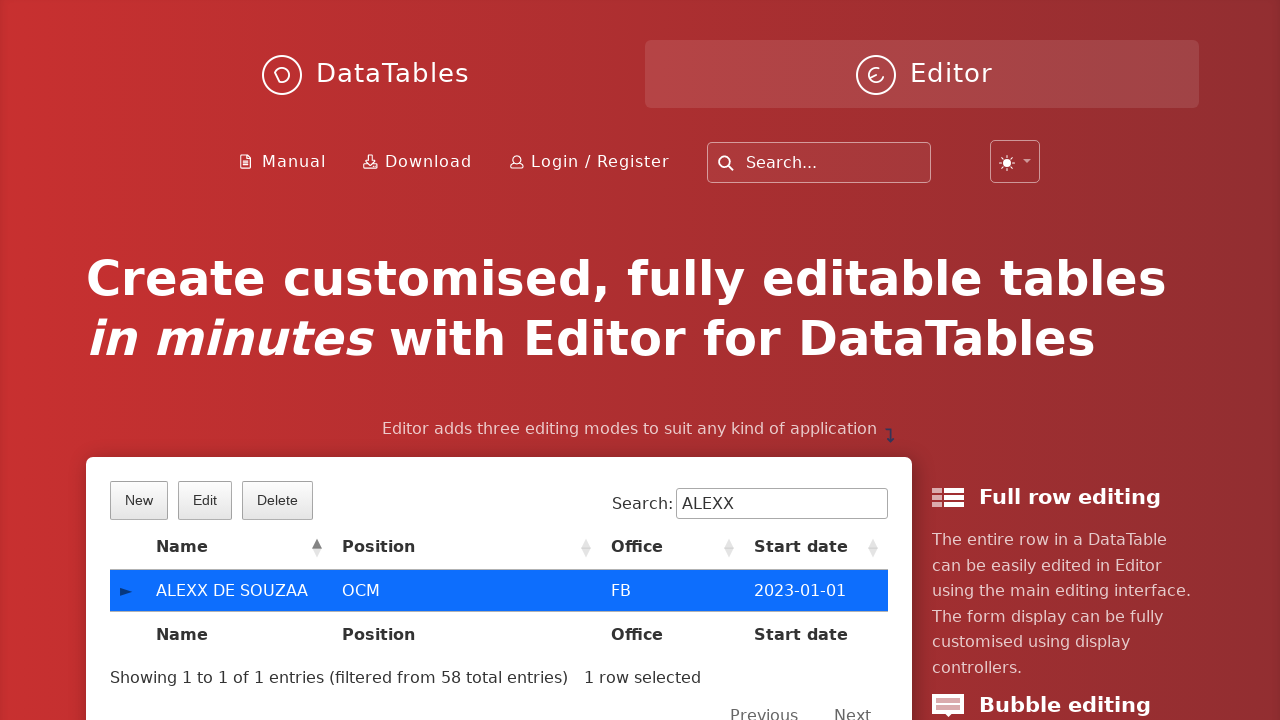

Clicked the Delete button at (277, 500) on xpath=//*[@class='dt-button buttons-selected buttons-remove']
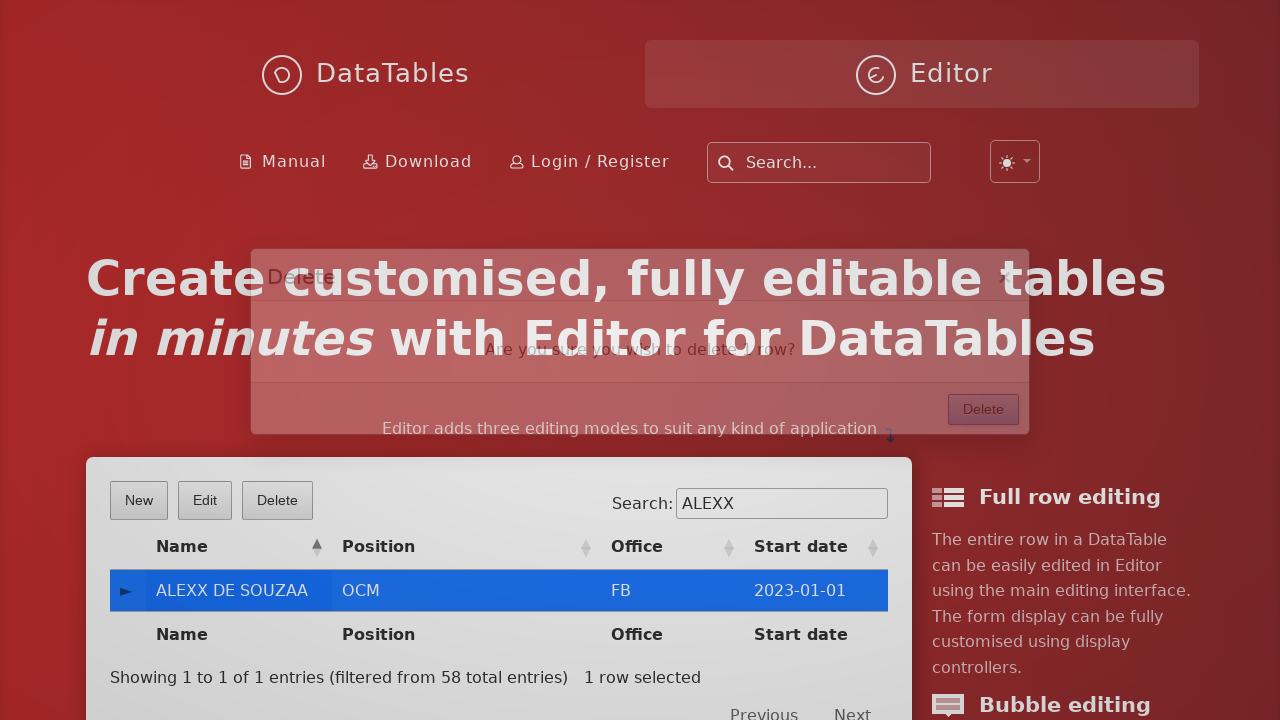

Waited for delete button action
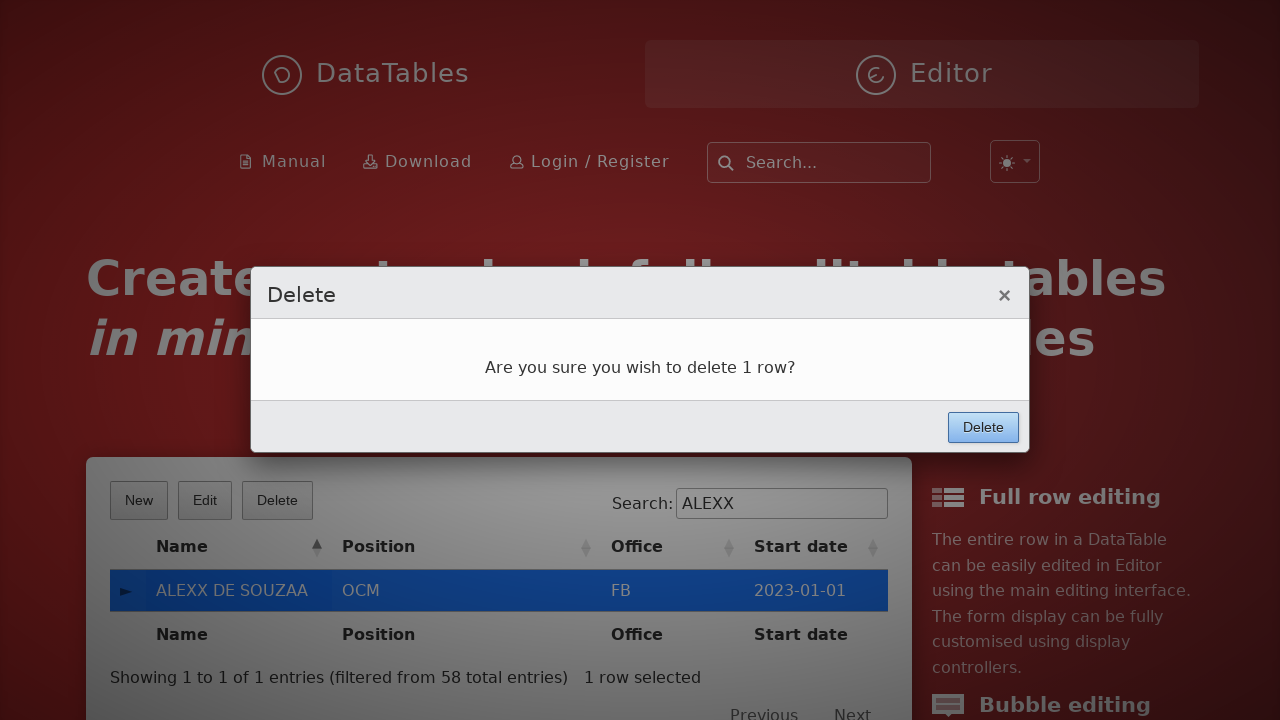

Confirmed deletion by clicking Delete confirmation button at (984, 427) on (//*[text()='Delete'])[3]
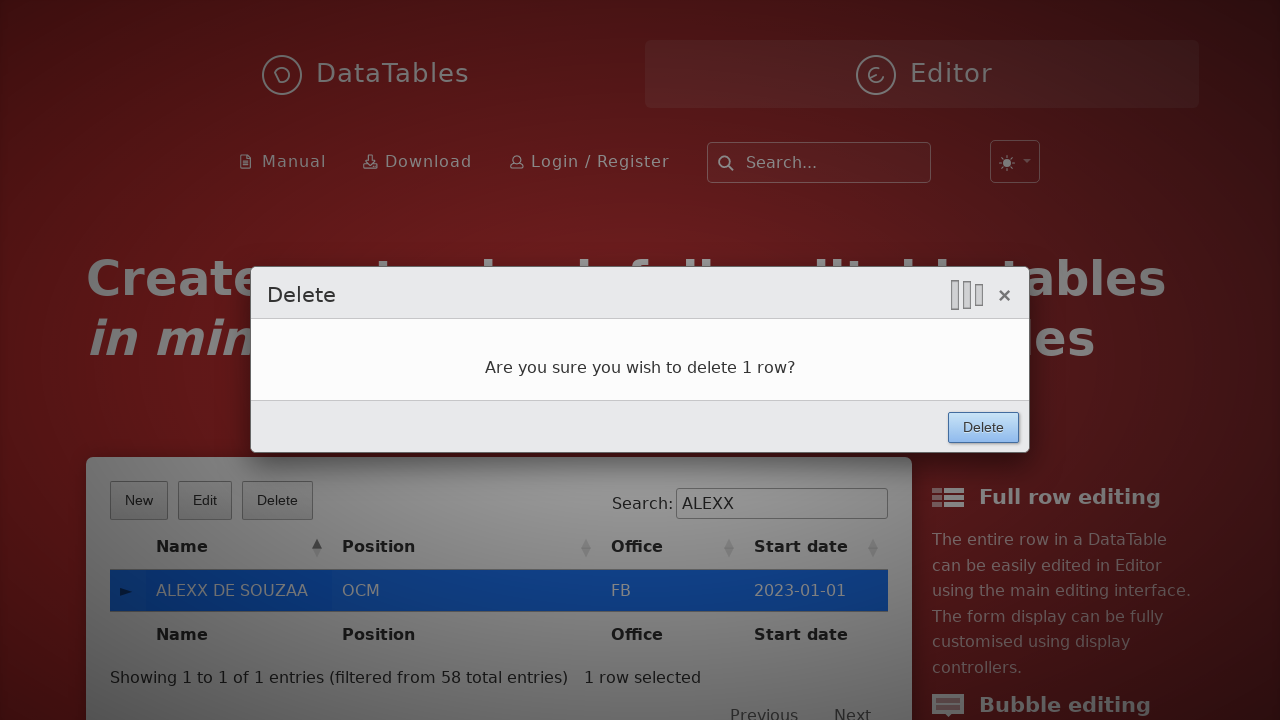

Waited for deletion to complete
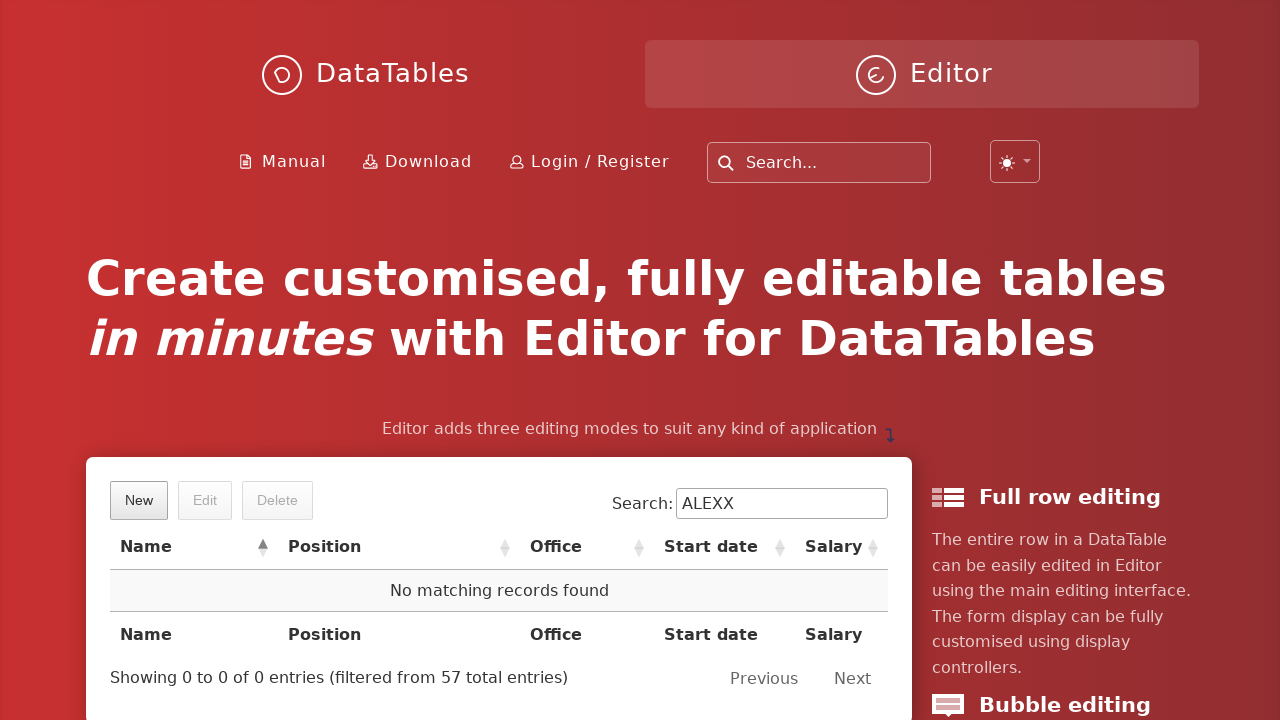

Verified deletion by confirming 'No matching records found' message appears
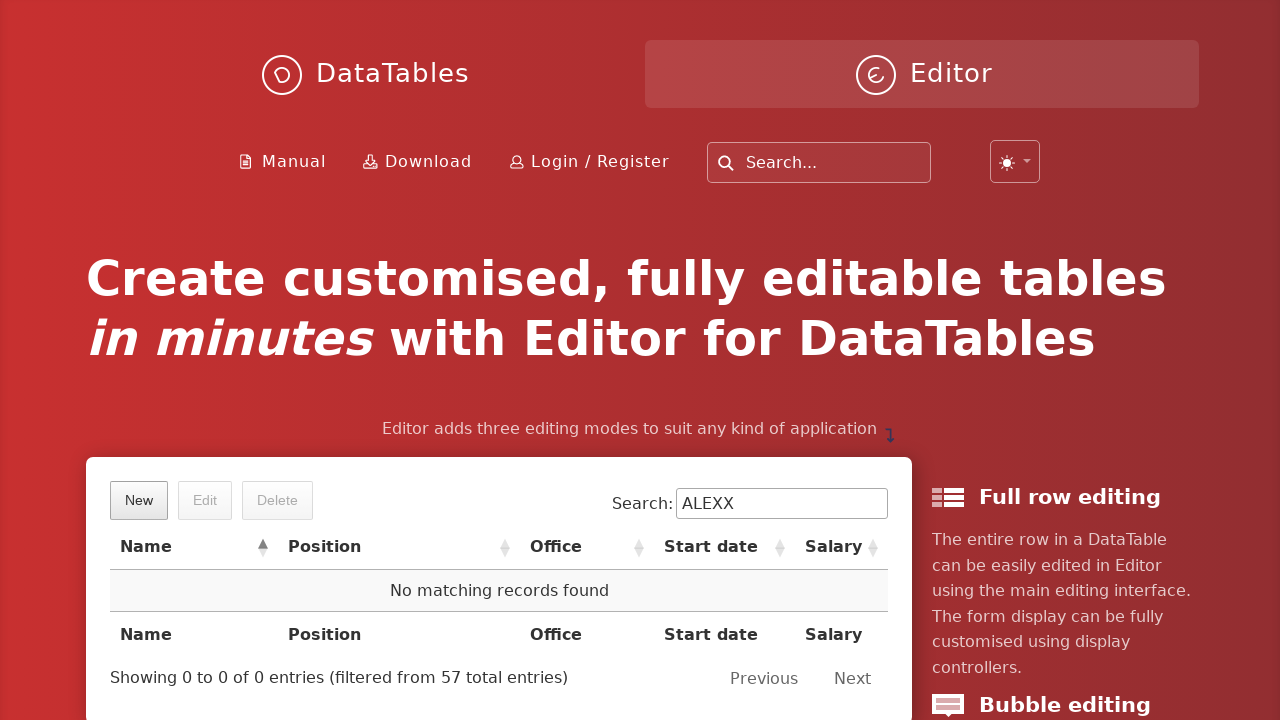

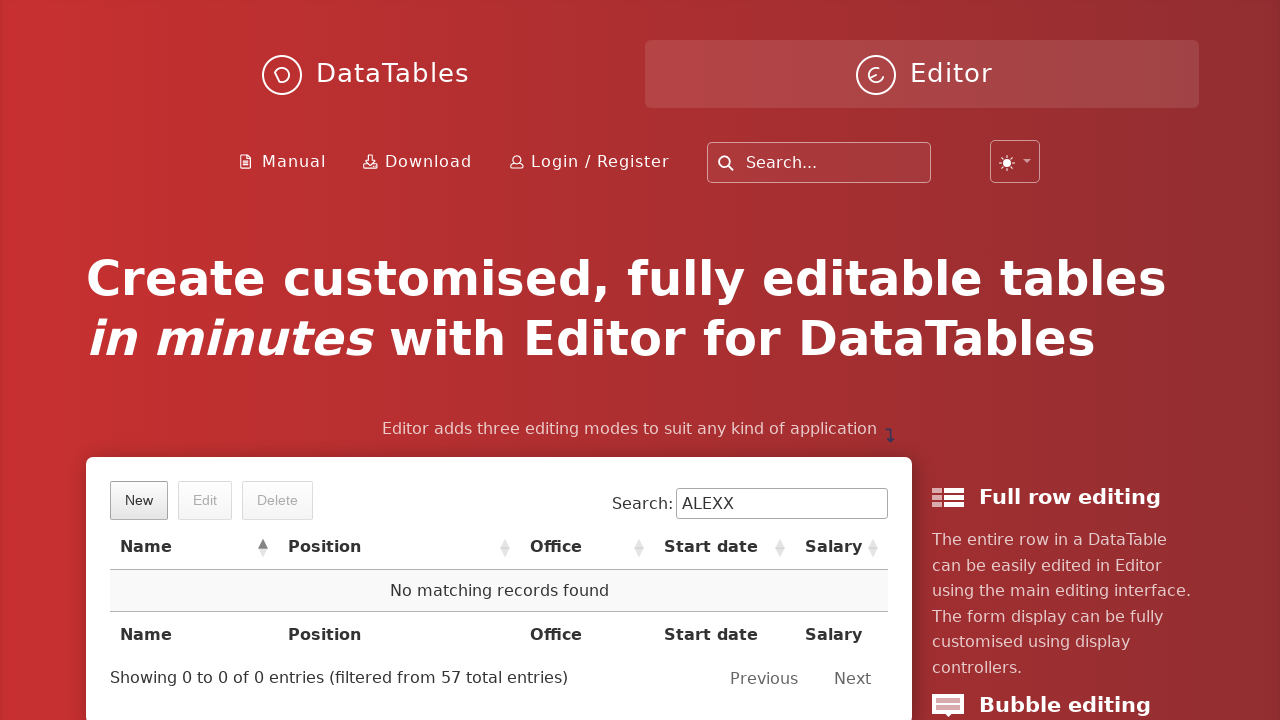